Tests checkbox interactions by checking both checkboxes on the page and then unchecking the first one

Starting URL: https://the-internet.herokuapp.com/checkboxes

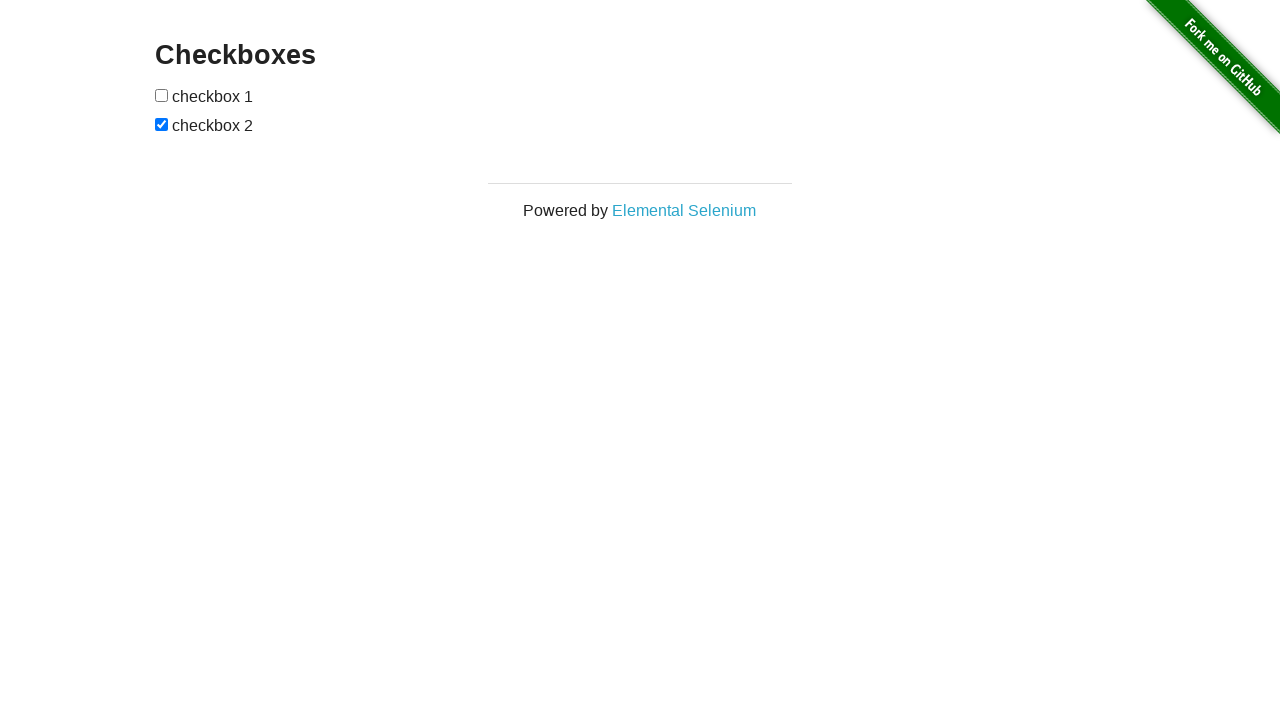

Checked the first checkbox at (162, 95) on input[type="checkbox"] >> nth=0
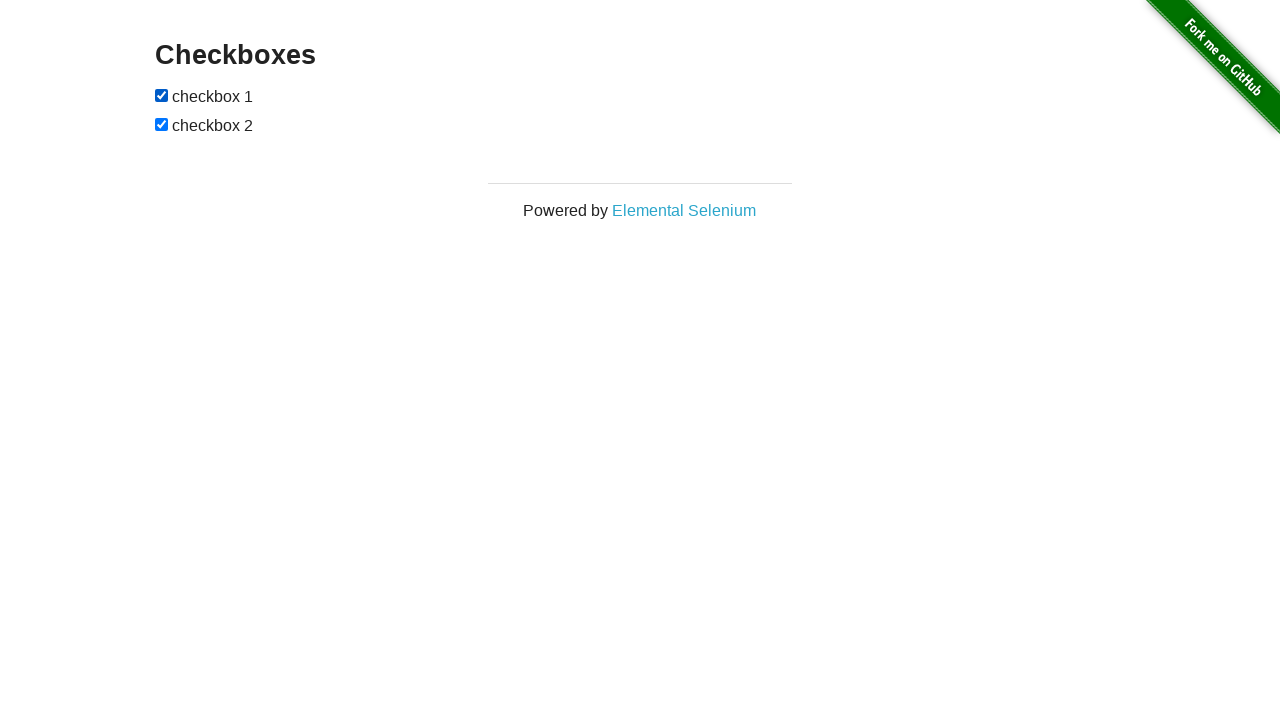

Checked the second checkbox on input[type="checkbox"] >> nth=-1
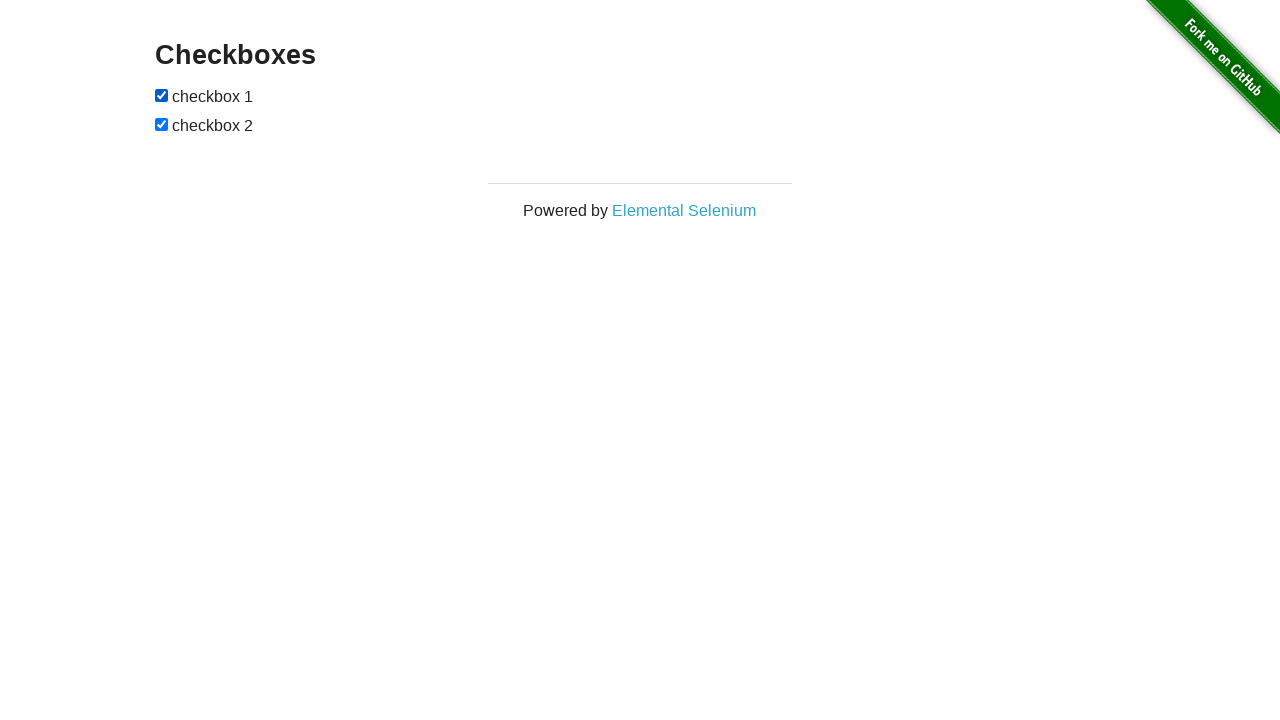

Unchecked the first checkbox at (162, 95) on input[type="checkbox"] >> nth=0
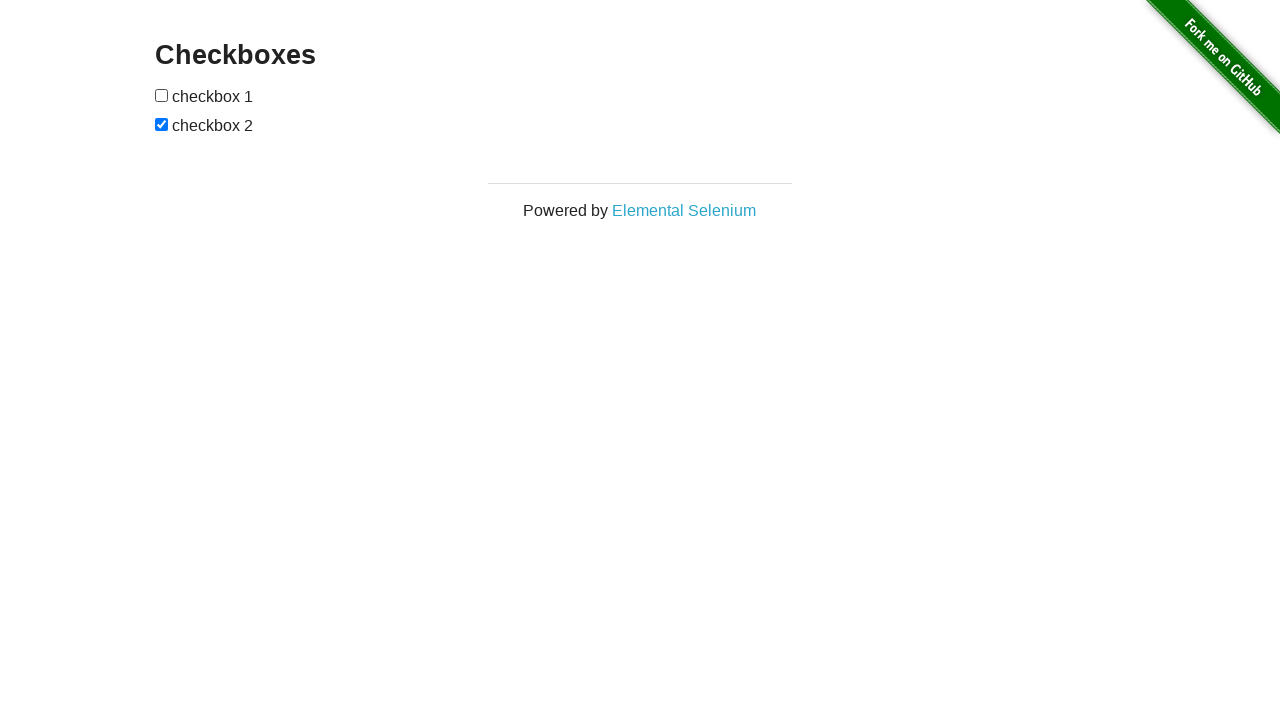

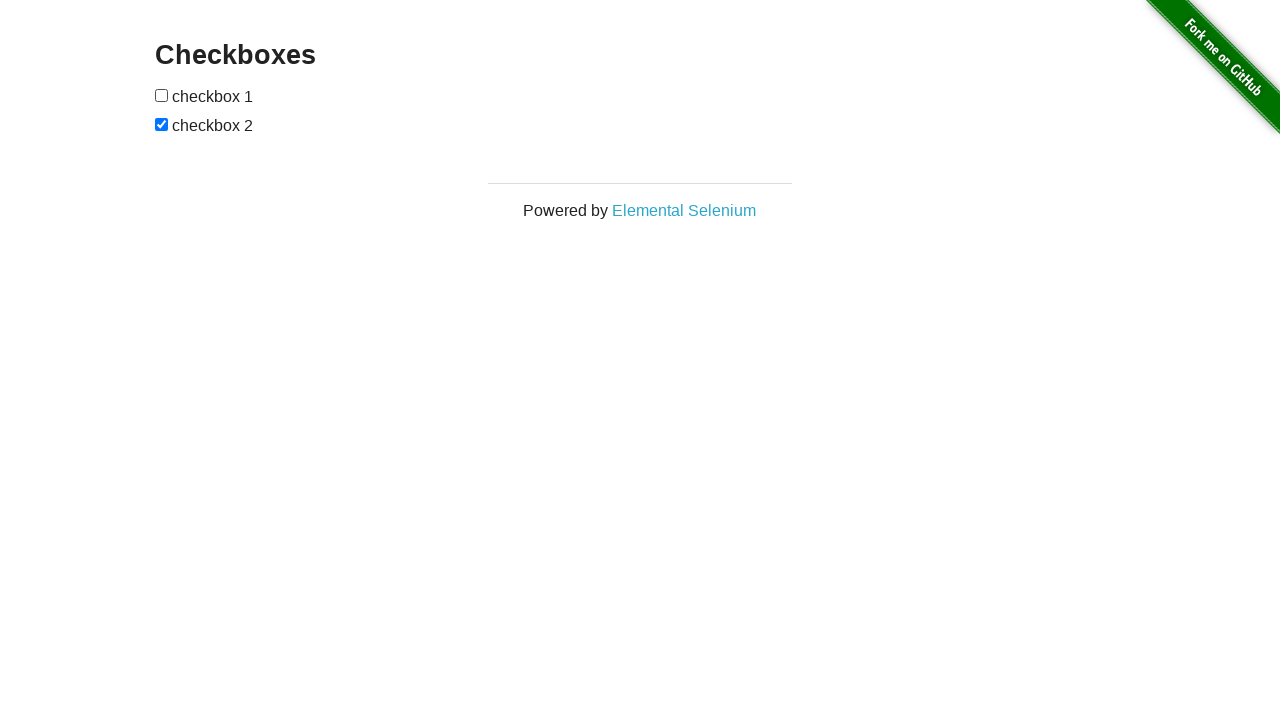